Tests radio button selection on a practice form by scrolling down and clicking the "Male" gender option, then verifying the radio button is selected.

Starting URL: https://demoqa.com/automation-practice-form

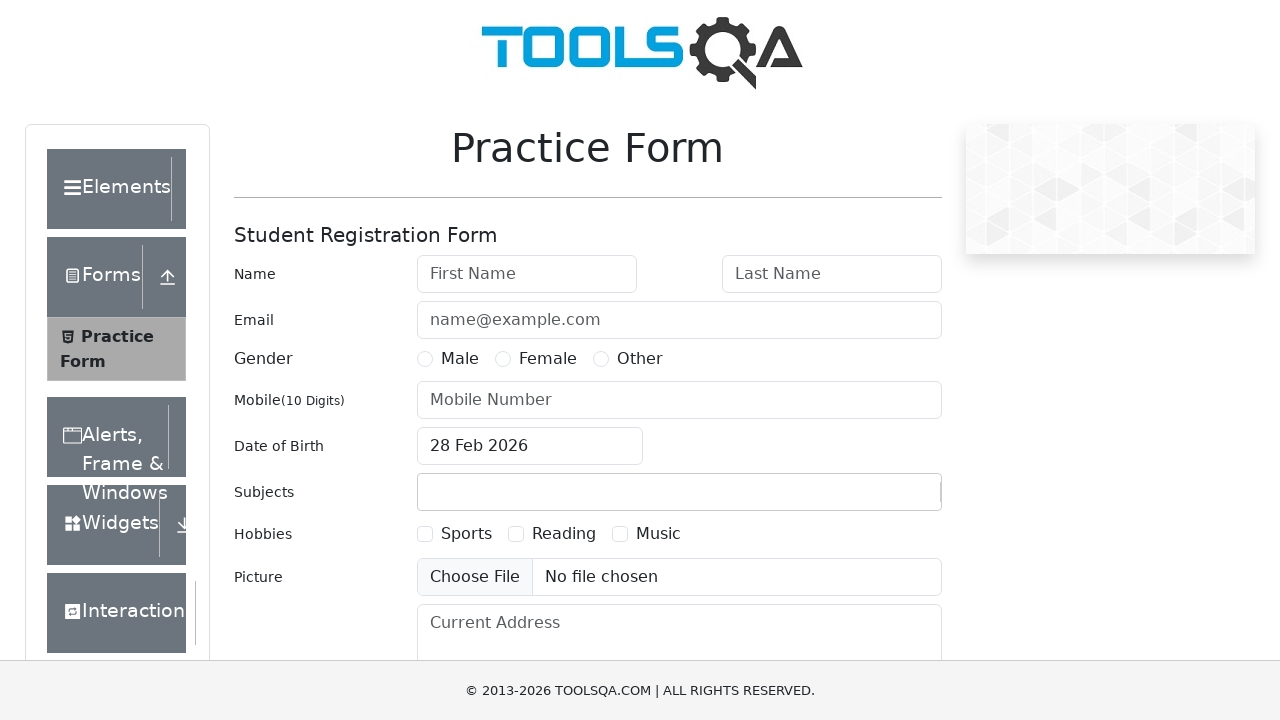

Scrolled down the page by 300 pixels to reveal form elements
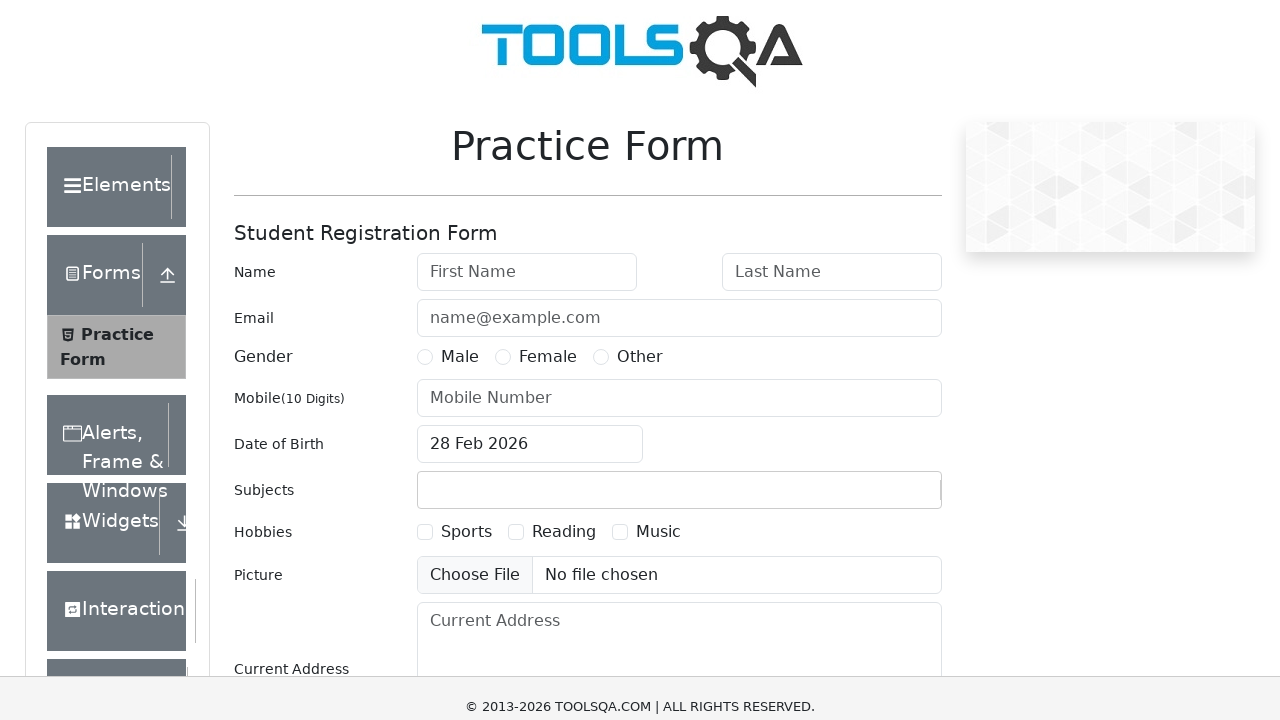

Clicked the 'Male' radio button label at (460, 59) on xpath=//label[text()='Male']
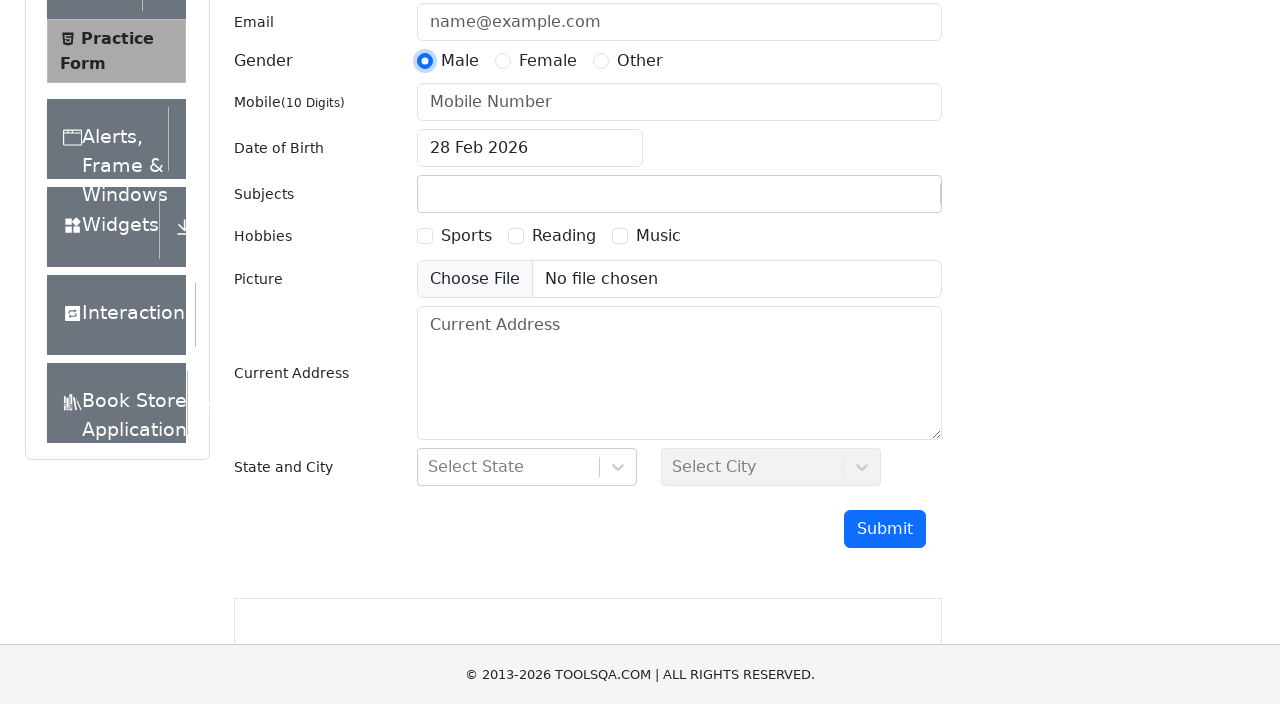

Located the Male radio button element
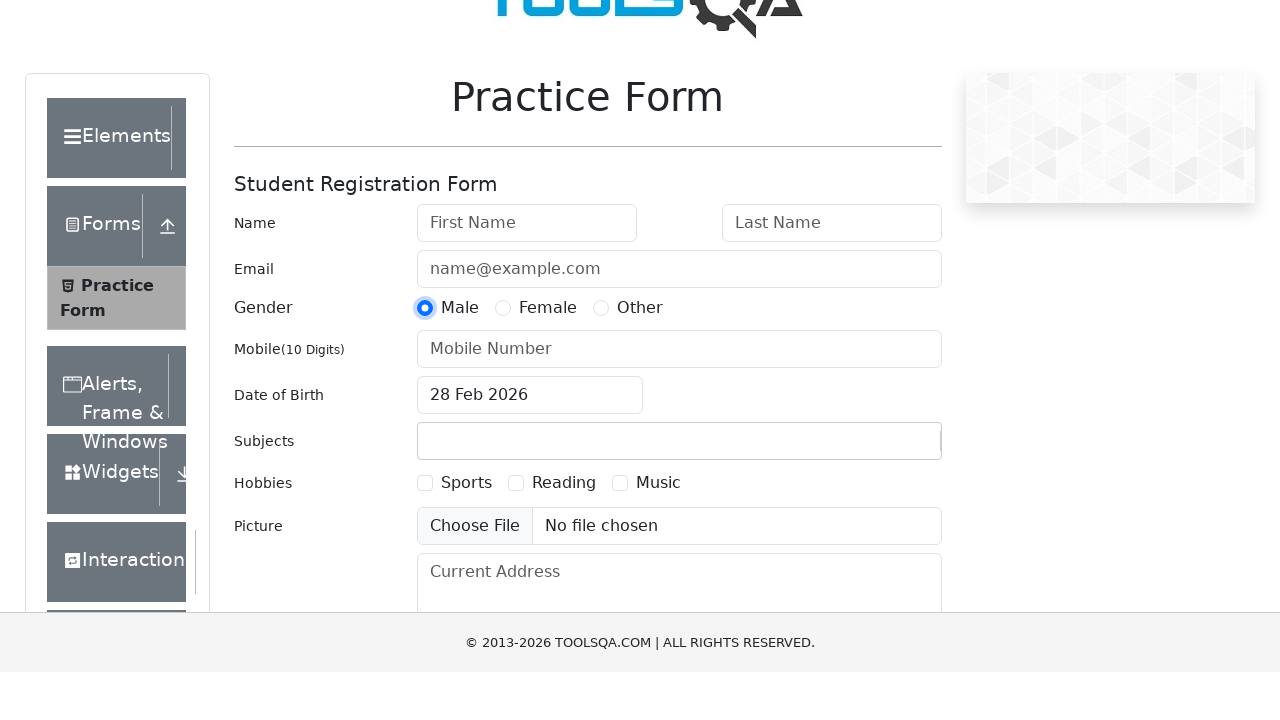

Verified that the Male radio button is selected
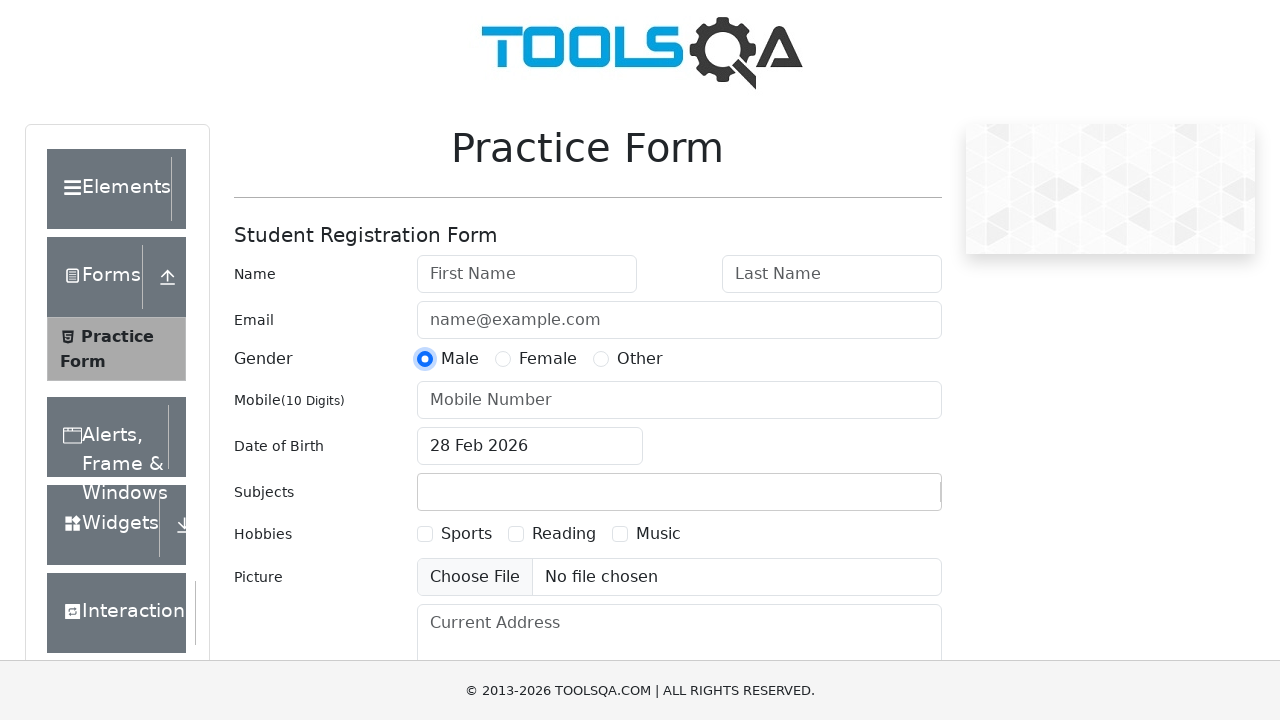

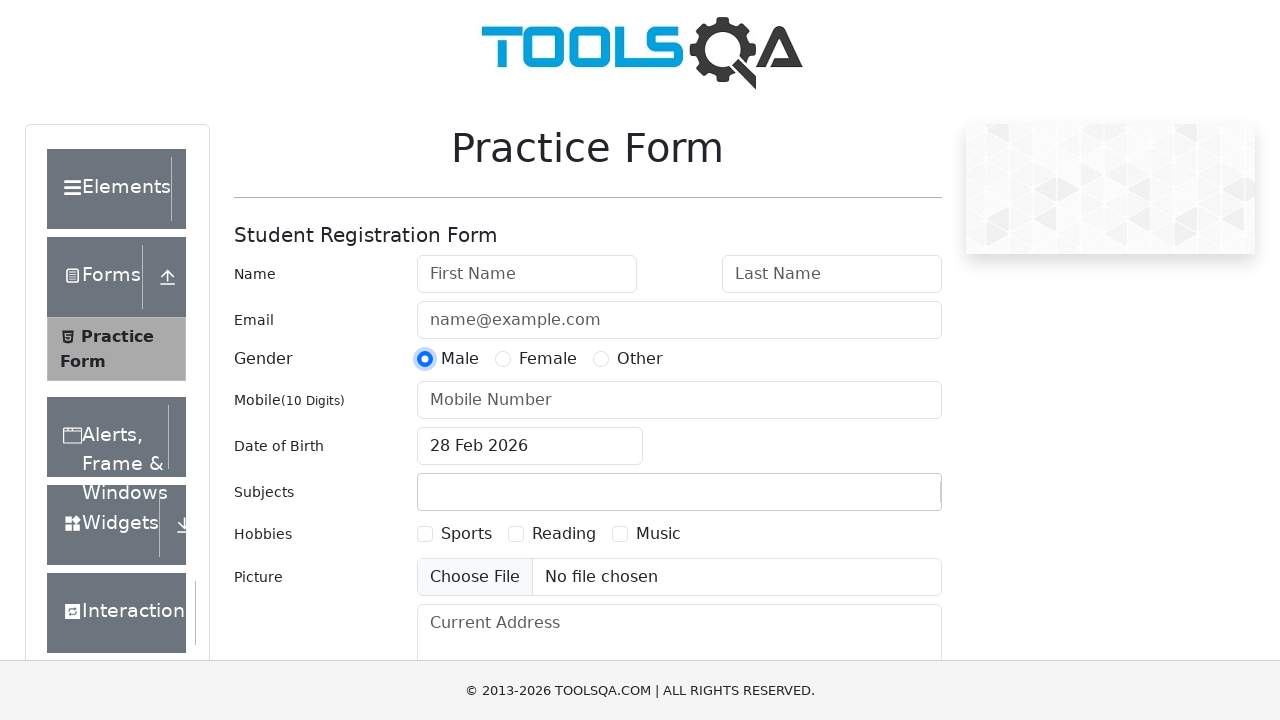